Tests opting out of A/B tests by adding an opt-out cookie on the homepage before navigating to the A/B test page, then verifies the opt-out content is shown.

Starting URL: http://the-internet.herokuapp.com

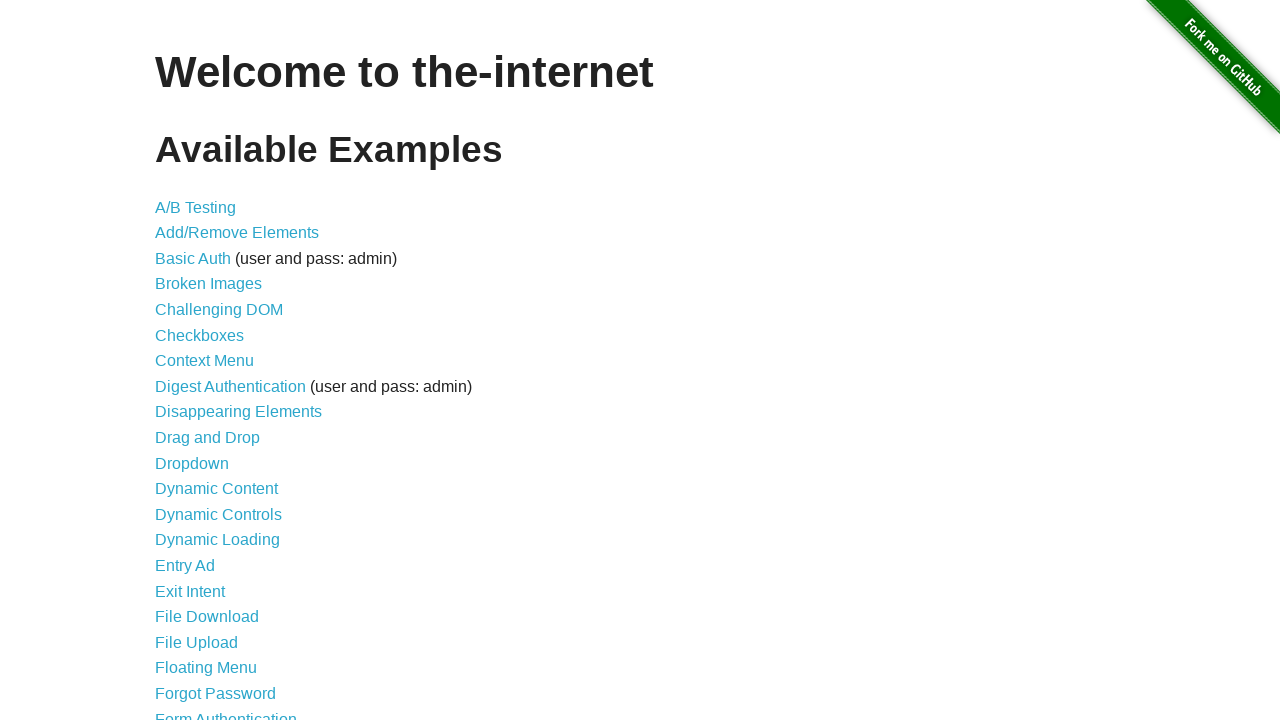

Added optimizelyOptOut cookie to opt out of A/B tests
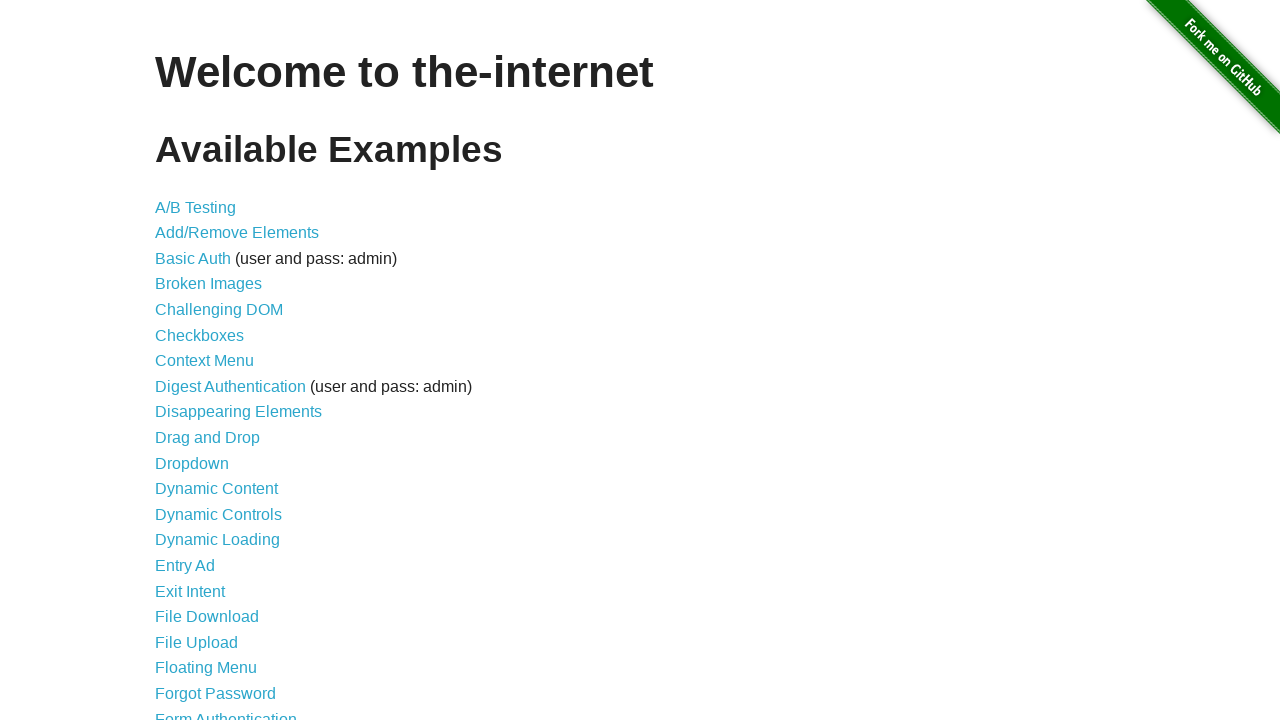

Navigated to A/B test page
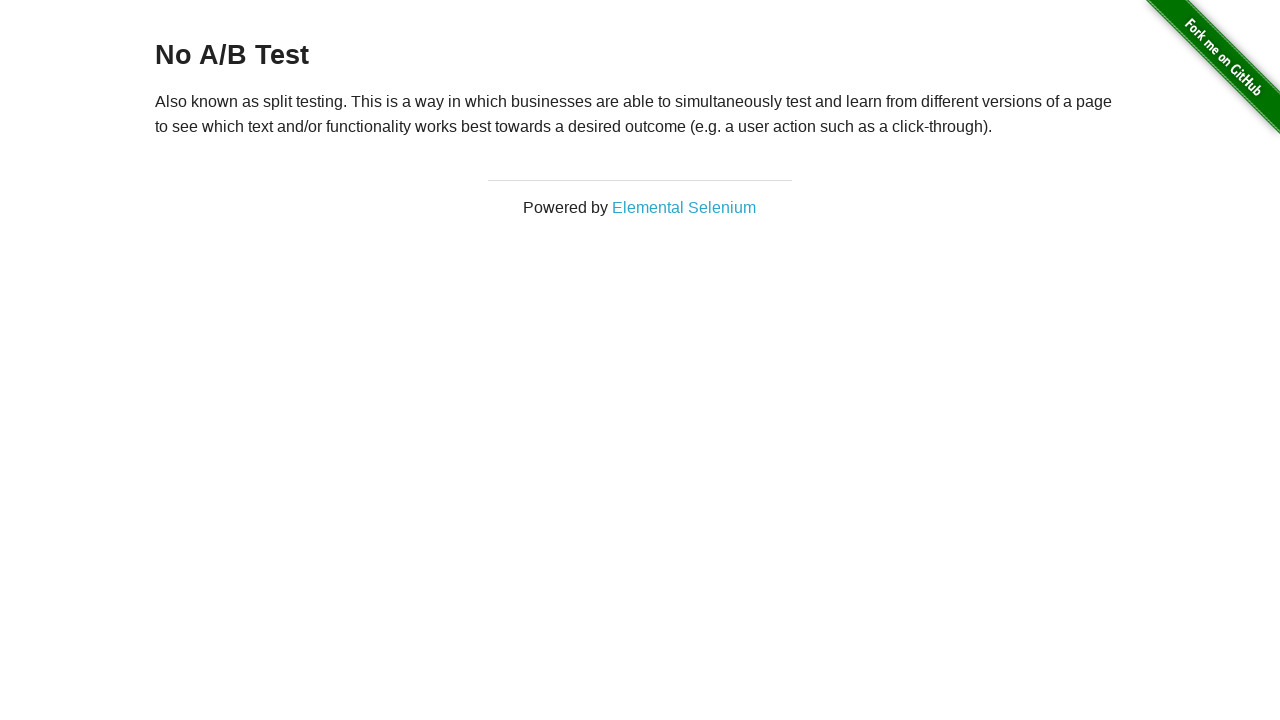

Retrieved heading text from page
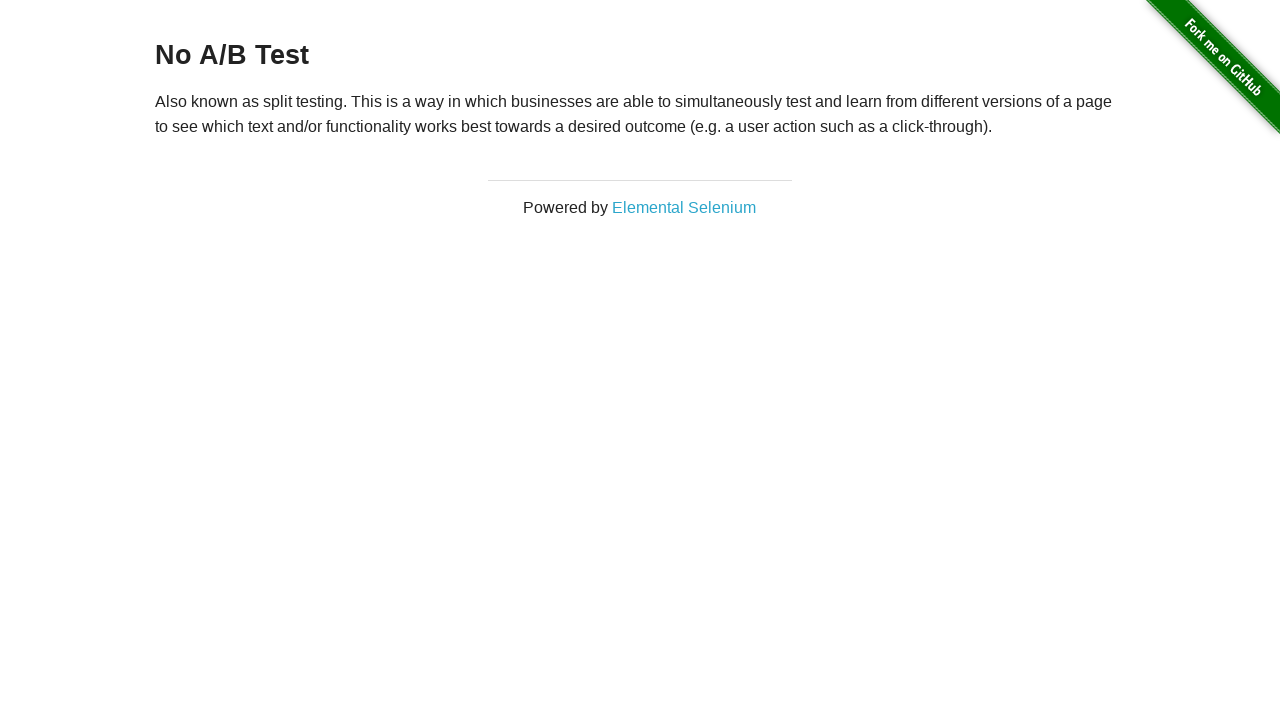

Verified that heading text is 'No A/B Test', confirming opt-out cookie is working
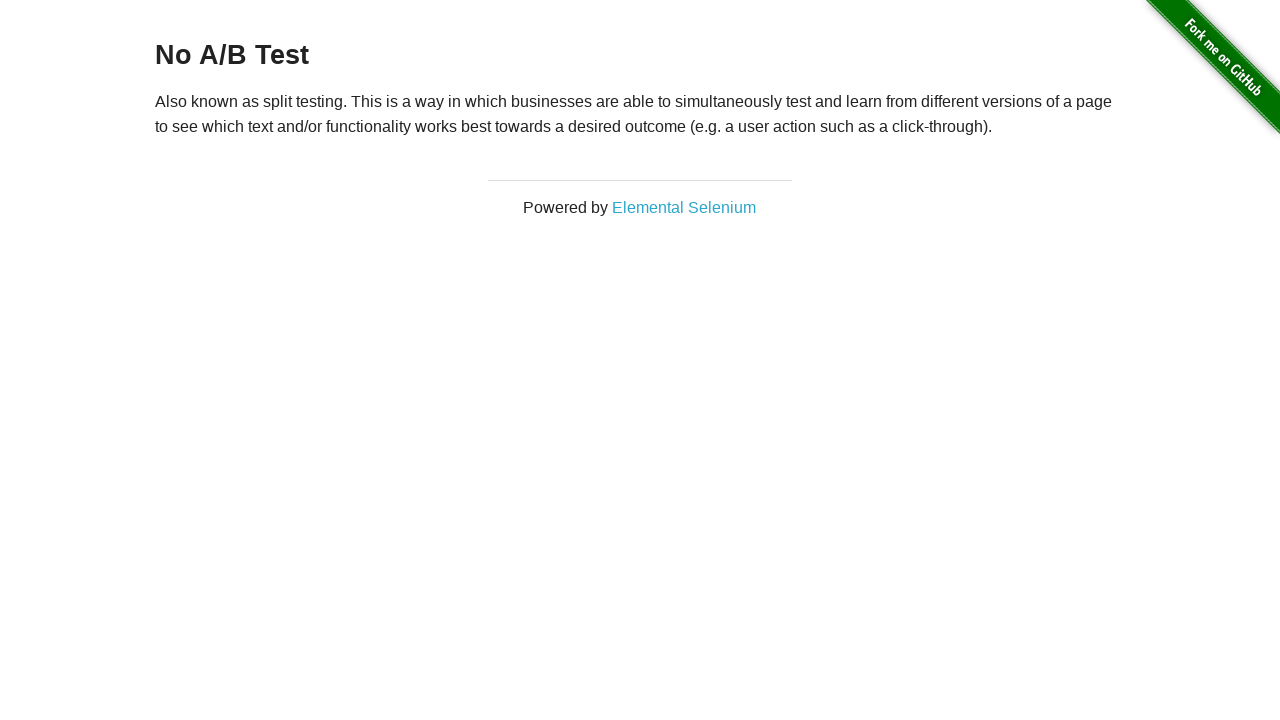

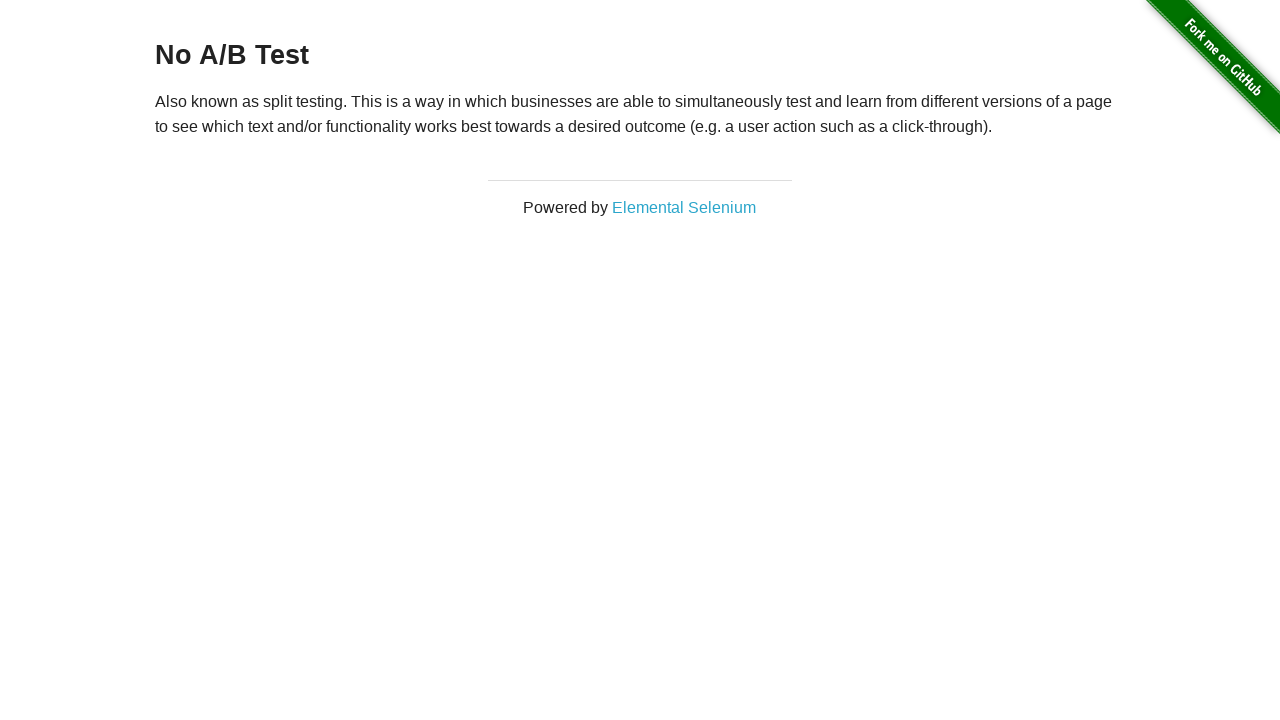